Navigates to a Vue demo application landing page and clicks the sign-up button

Starting URL: https://vue-demo.daniel-avellaneda.com

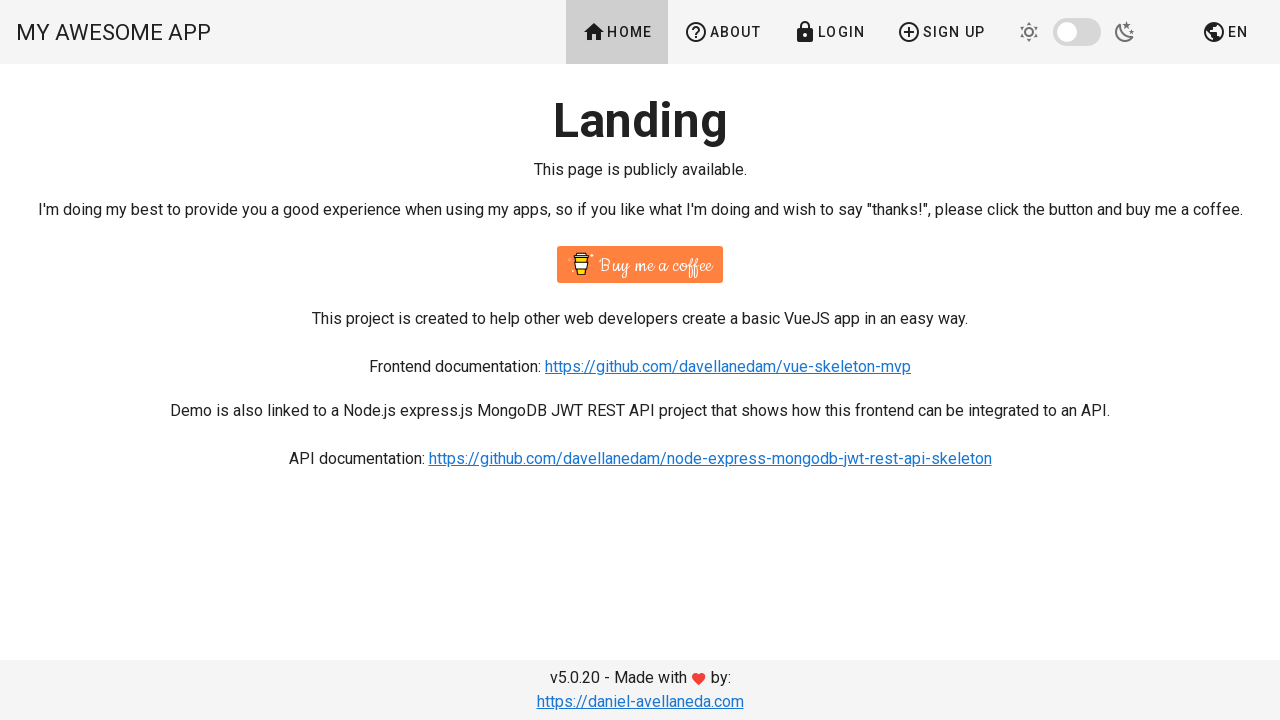

Navigated to Vue demo application landing page
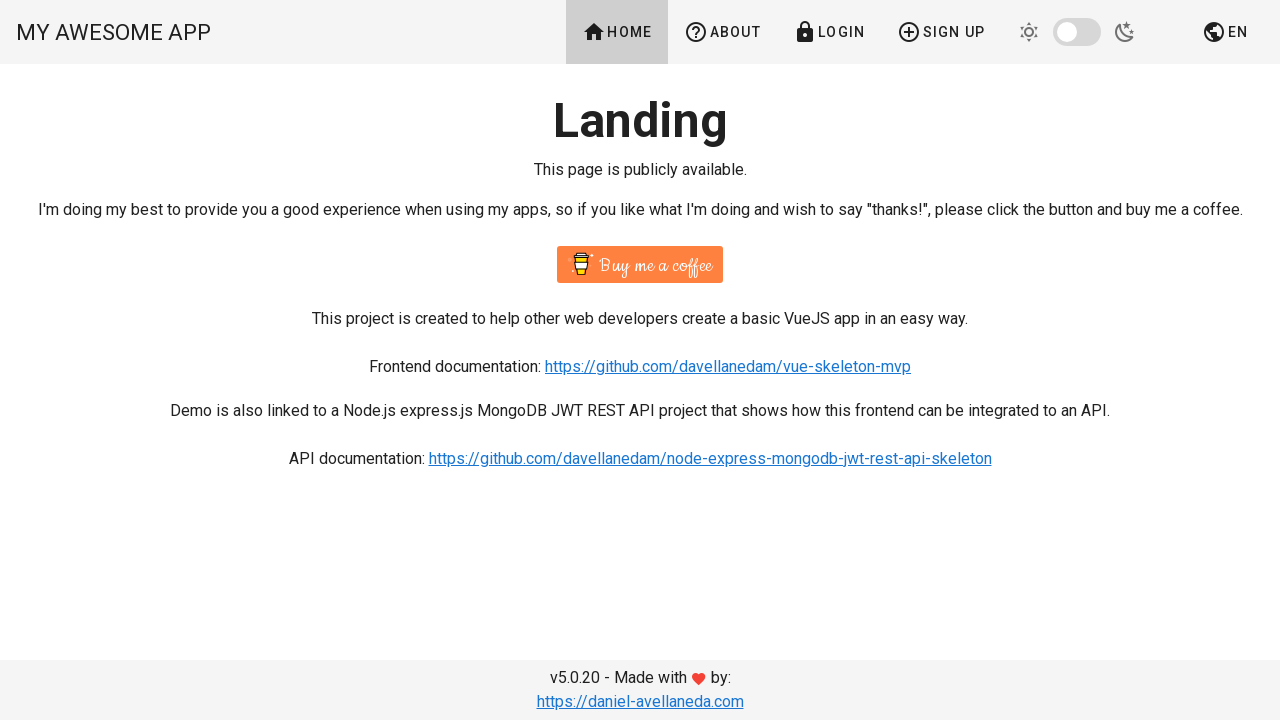

Clicked the sign-up button in the toolbar at (941, 32) on #app > div > div > header > div > div.v-toolbar__items > a:nth-child(4)
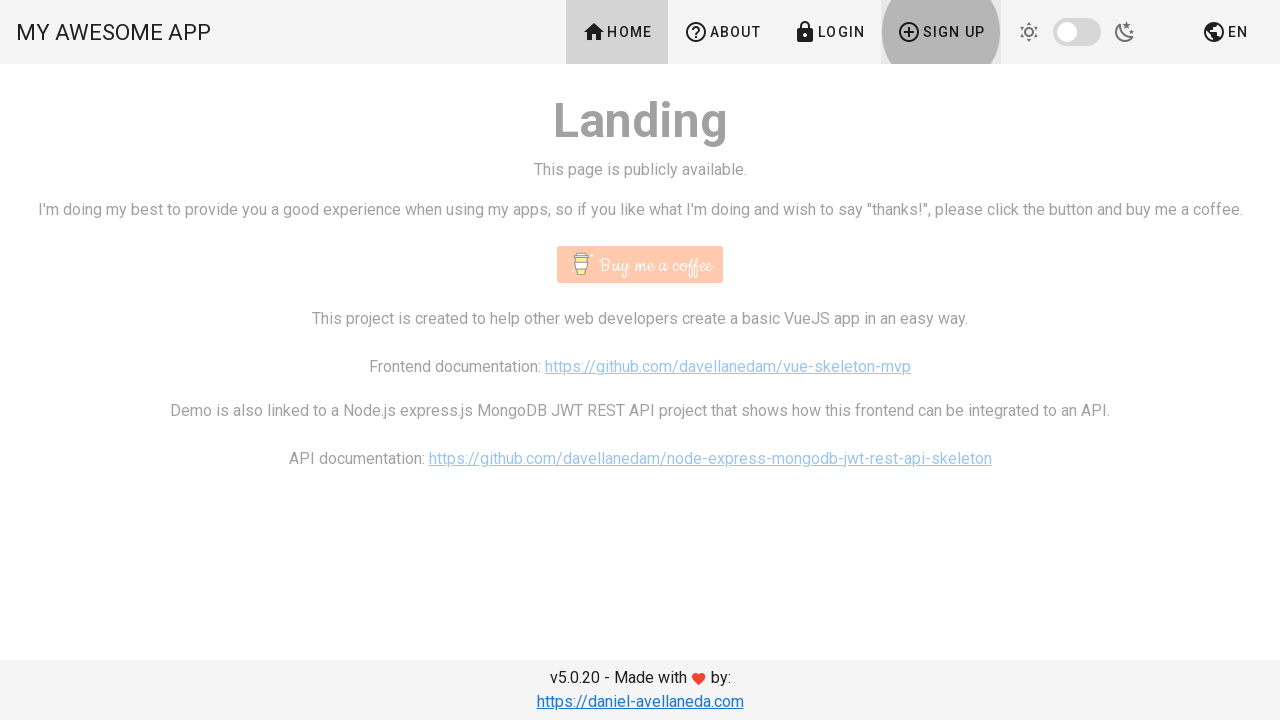

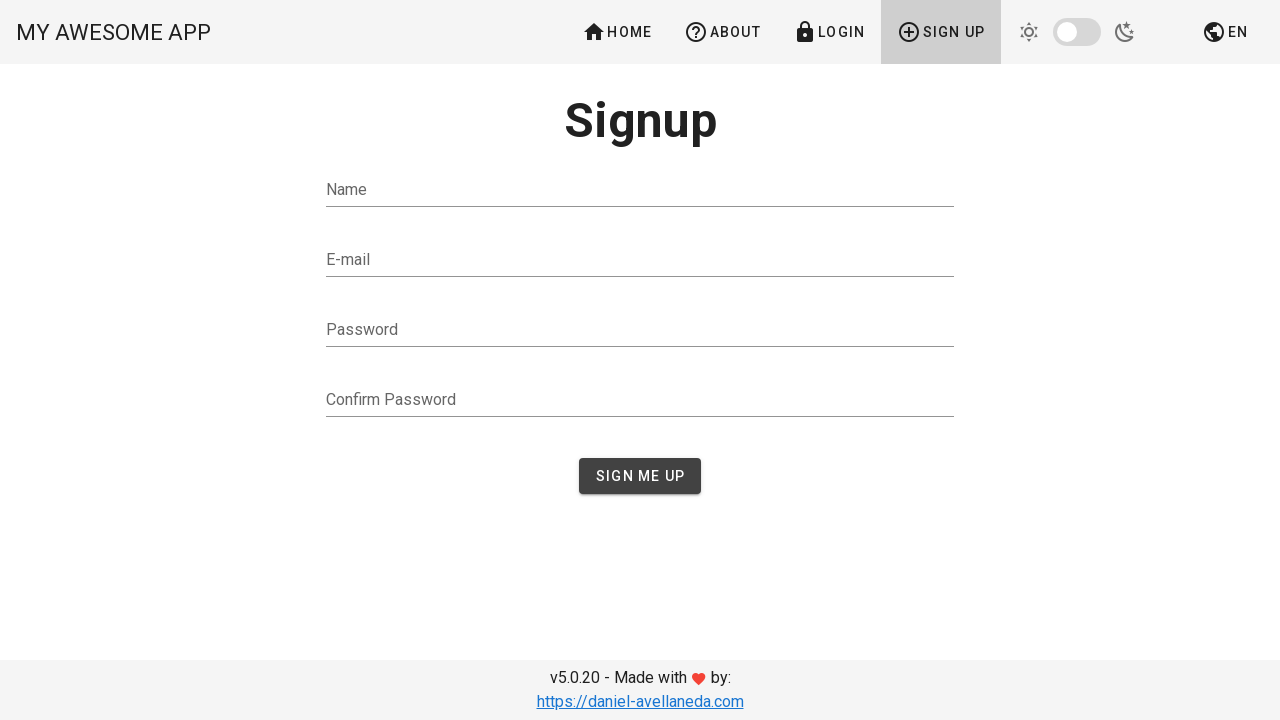